Verifies the login page elements including the "Remember me" checkbox label text, "Forgot your password?" link text, and the href attribute of the forgot password link.

Starting URL: https://login1.nextbasecrm.com/

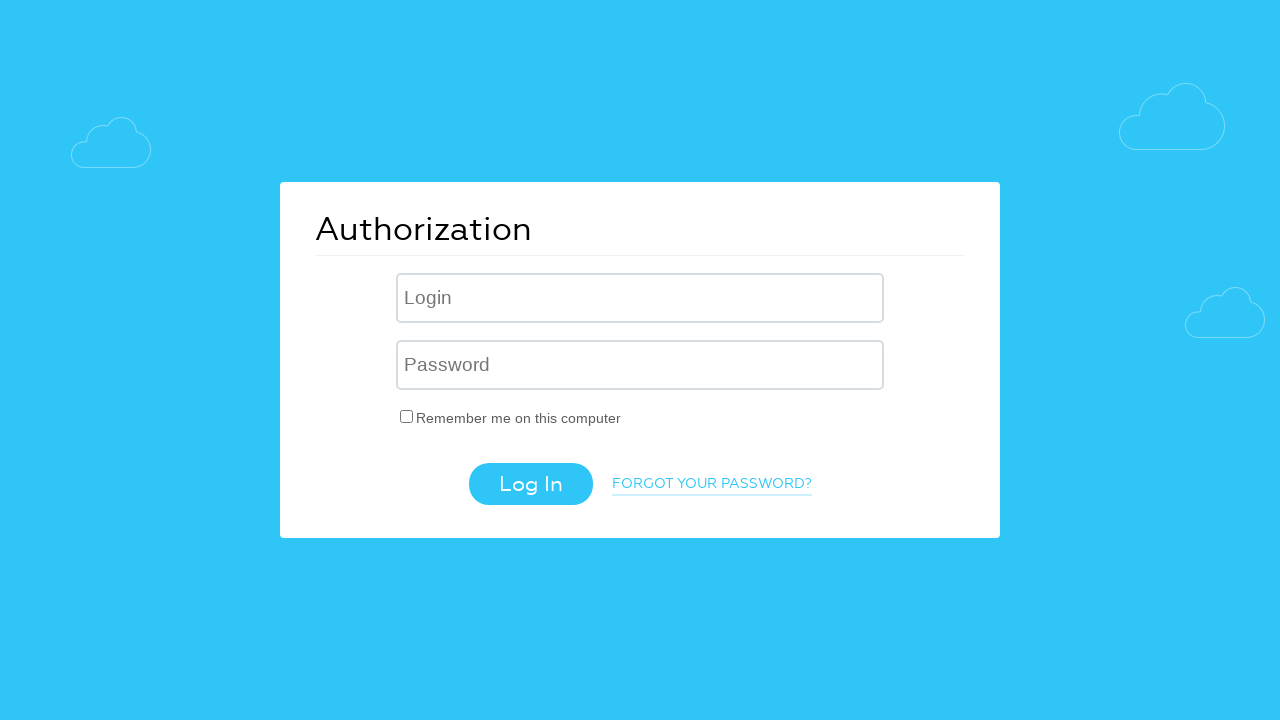

Waited for 'Remember me' checkbox label to load
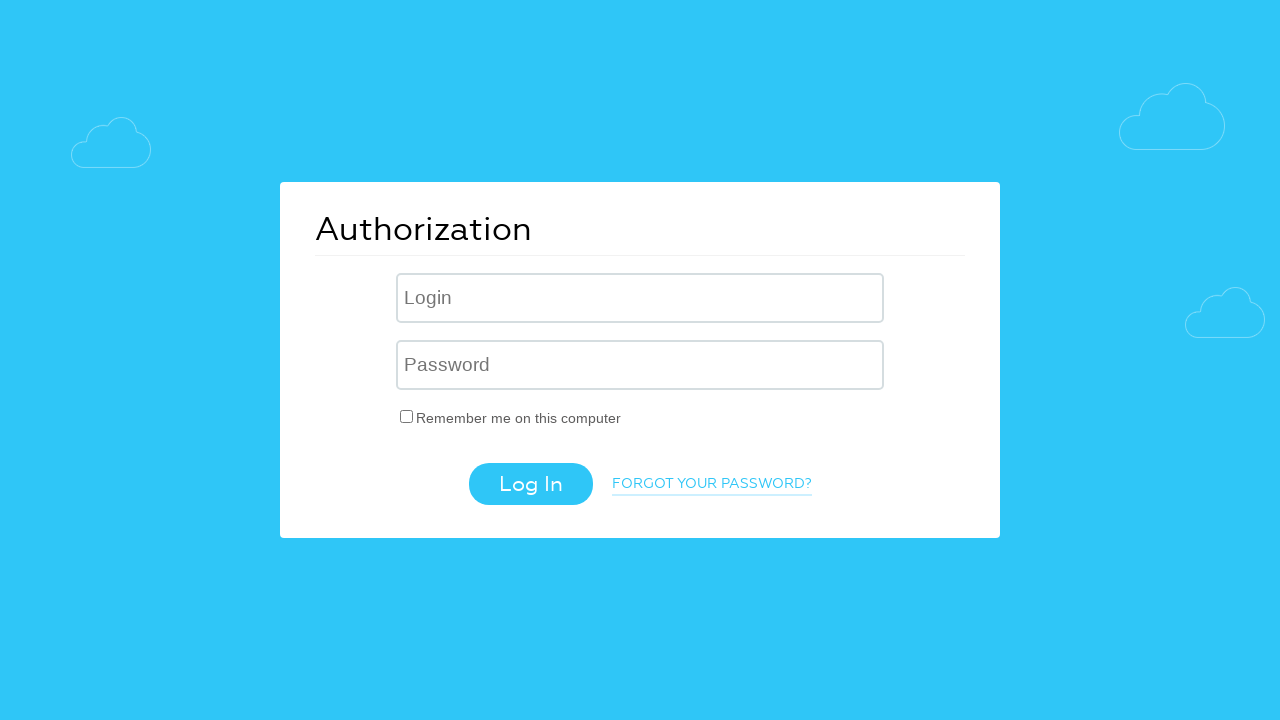

Retrieved text content from 'Remember me' label
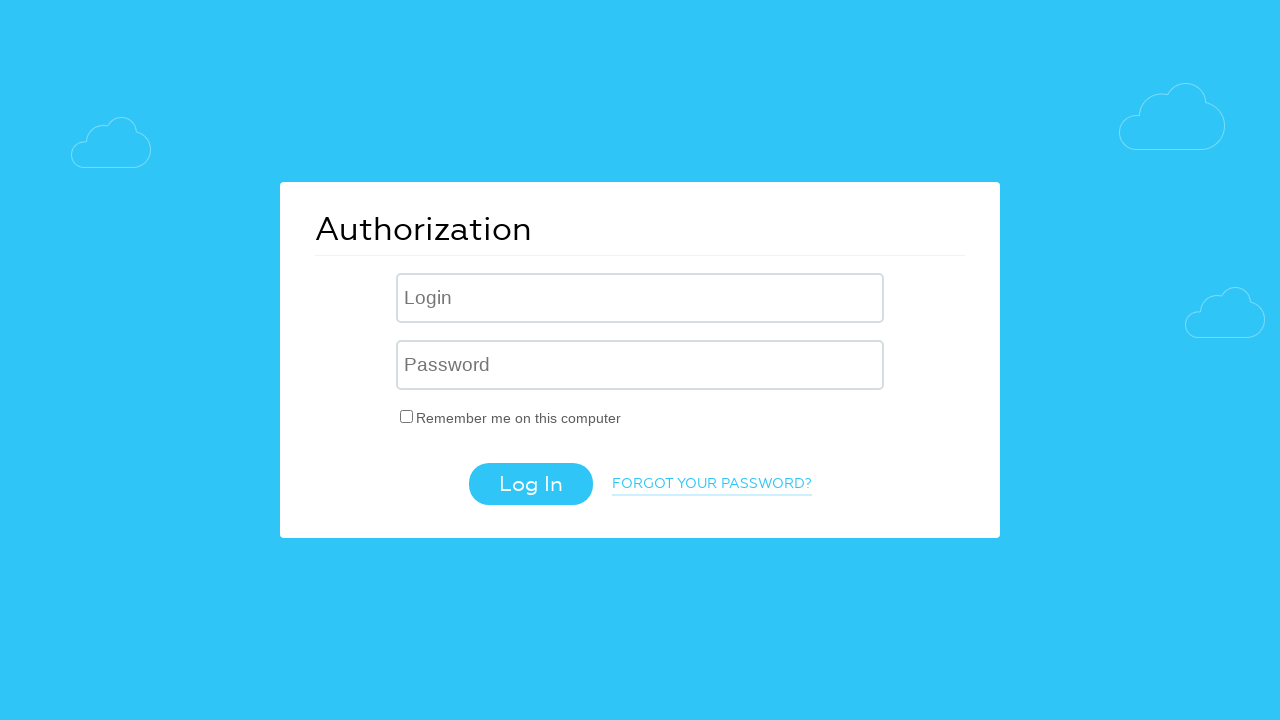

Verified 'Remember me' label text equals 'Remember me on this computer'
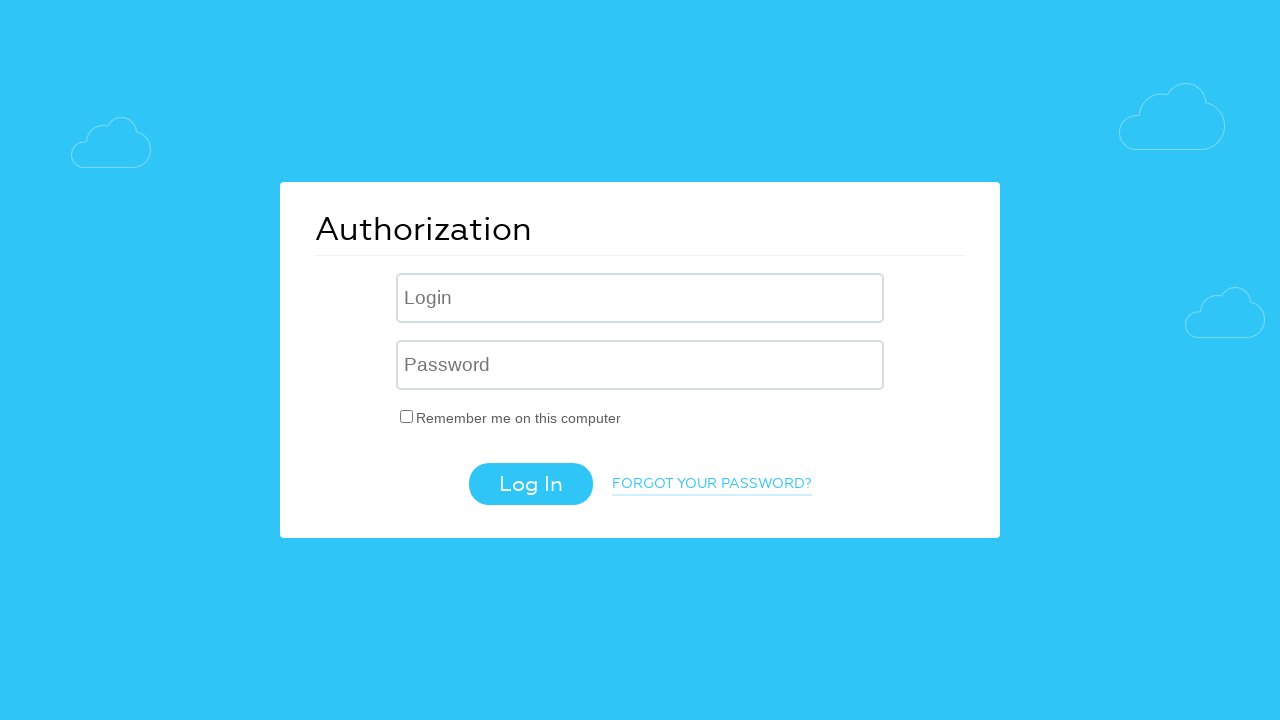

Retrieved text content from 'Forgot your password?' link
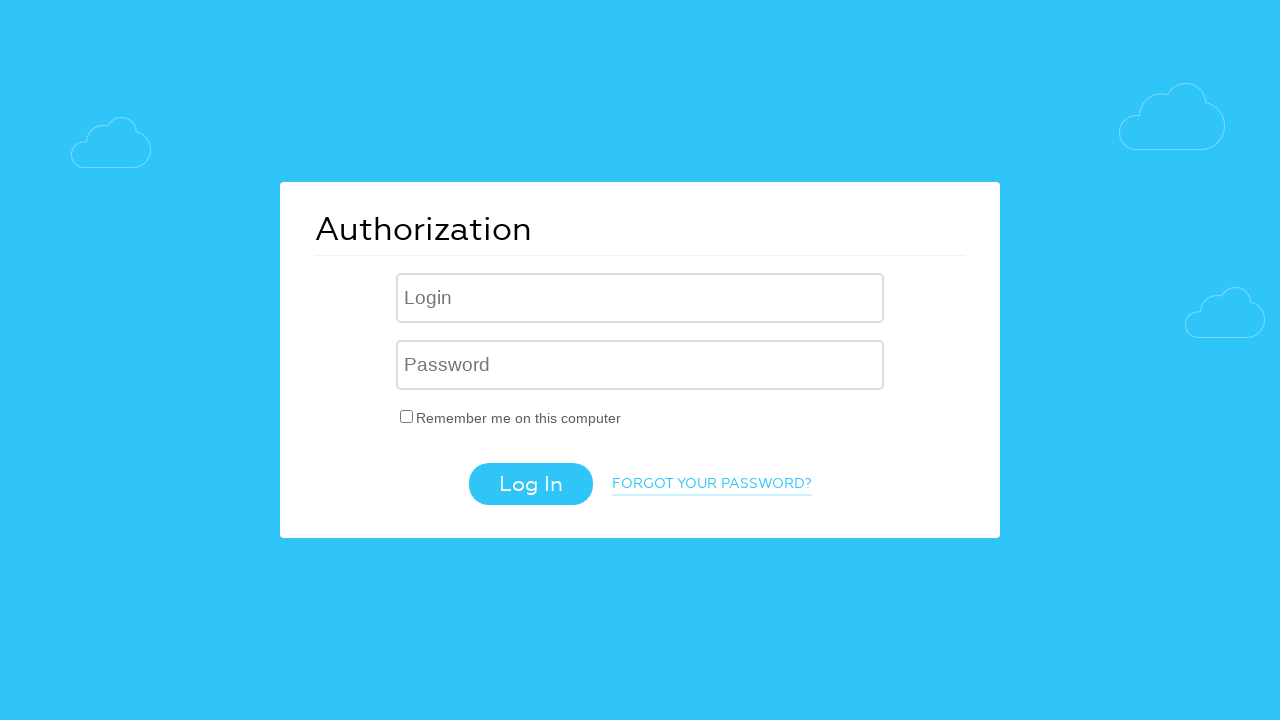

Verified 'Forgot your password?' link text is correct
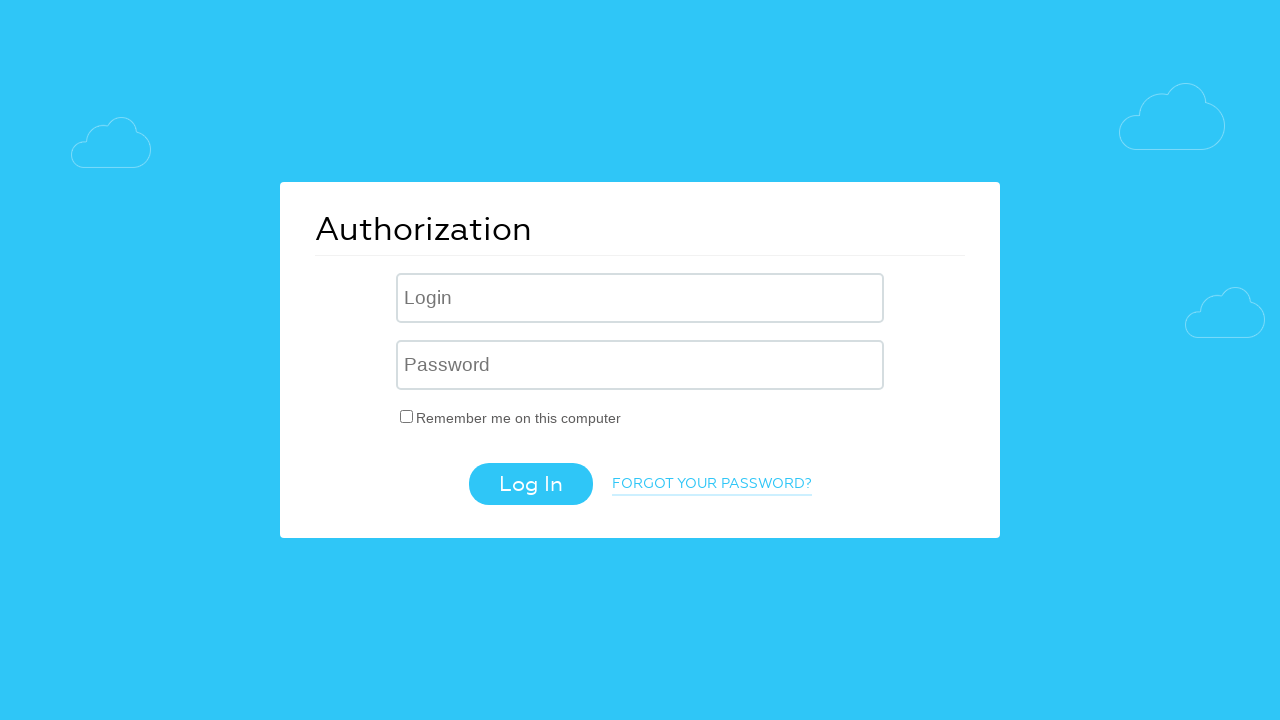

Retrieved href attribute from 'Forgot your password?' link
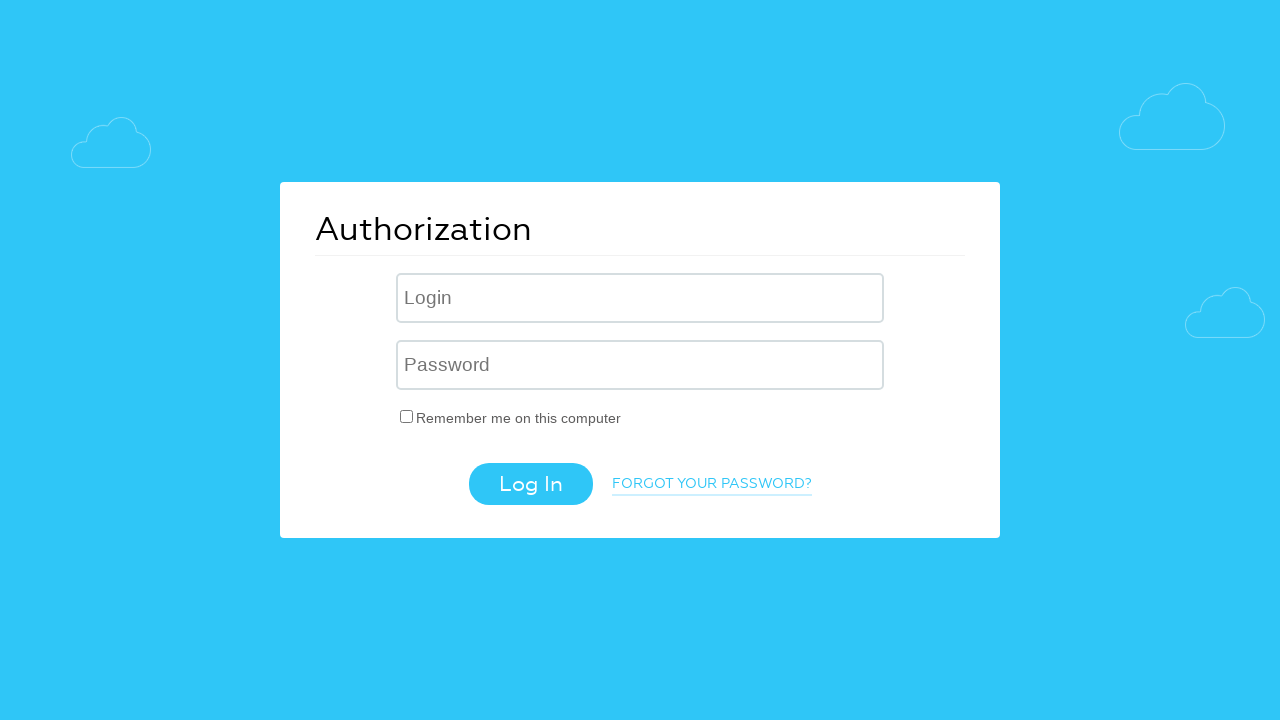

Verified href attribute contains 'forgot_password=yes'
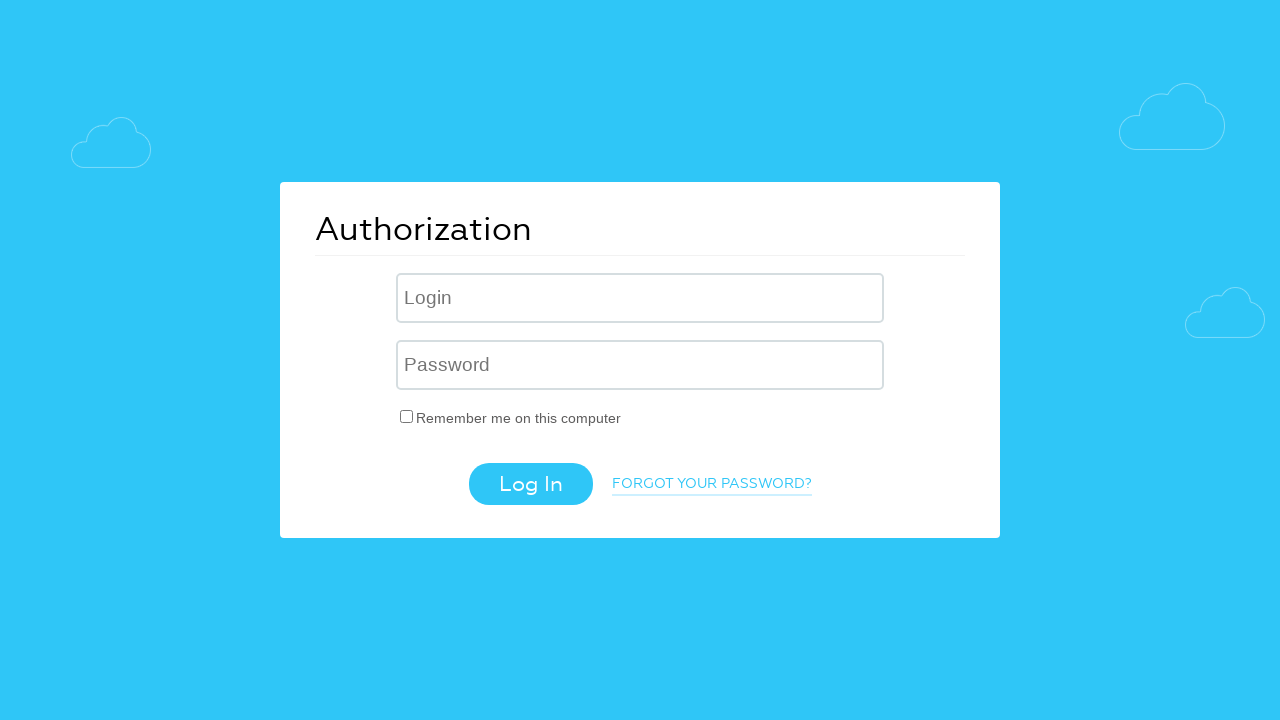

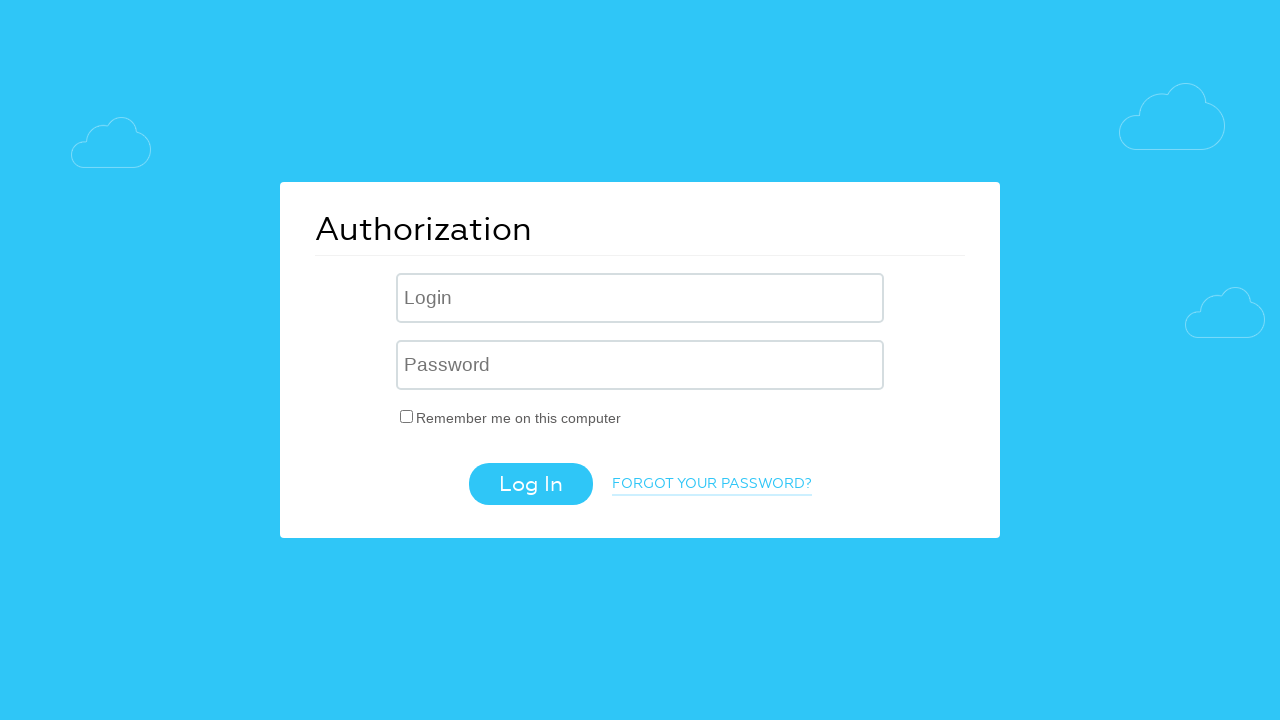